Navigates to Python.org and interacts with the event widget to verify event information is displayed

Starting URL: https://www.python.org

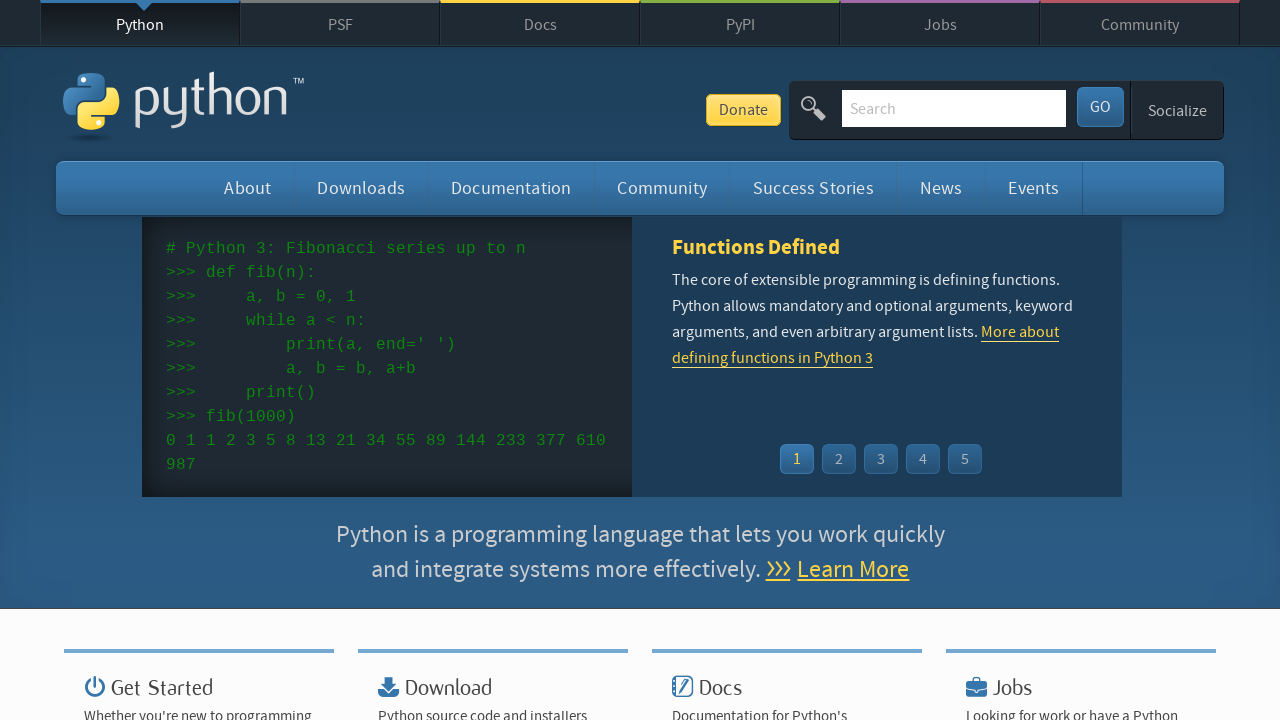

Navigated to https://www.python.org
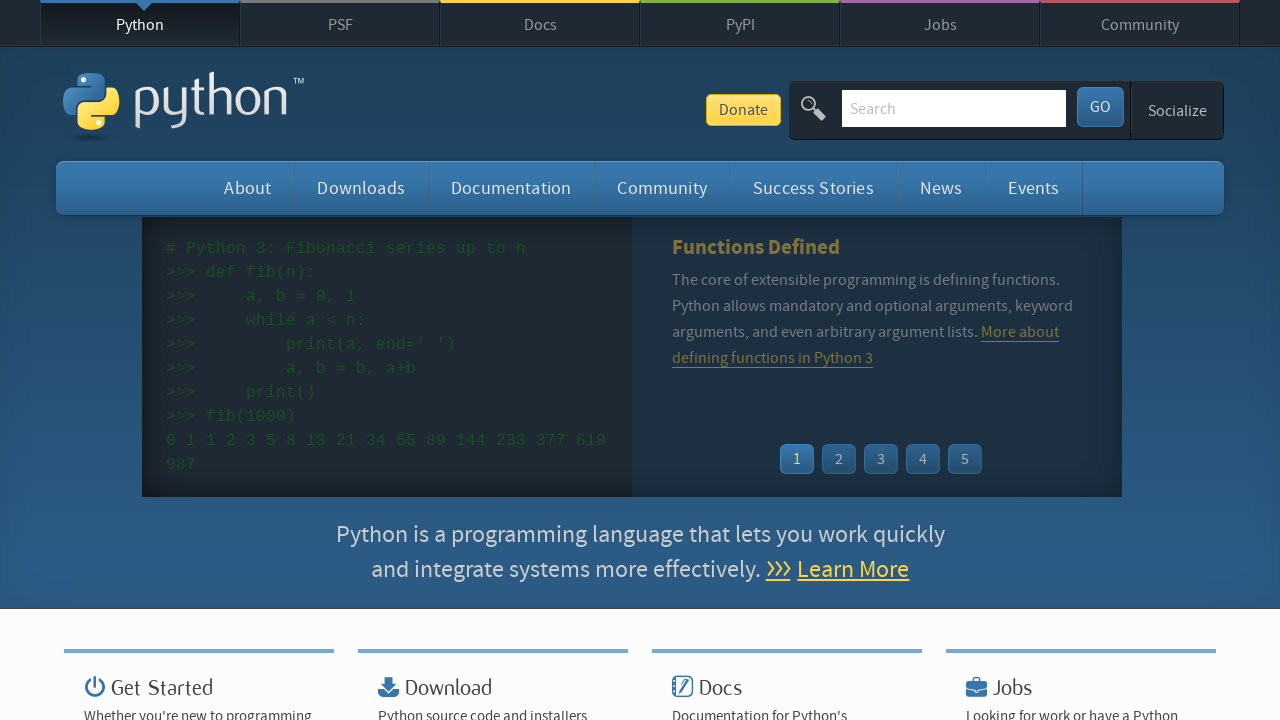

Event widget loaded
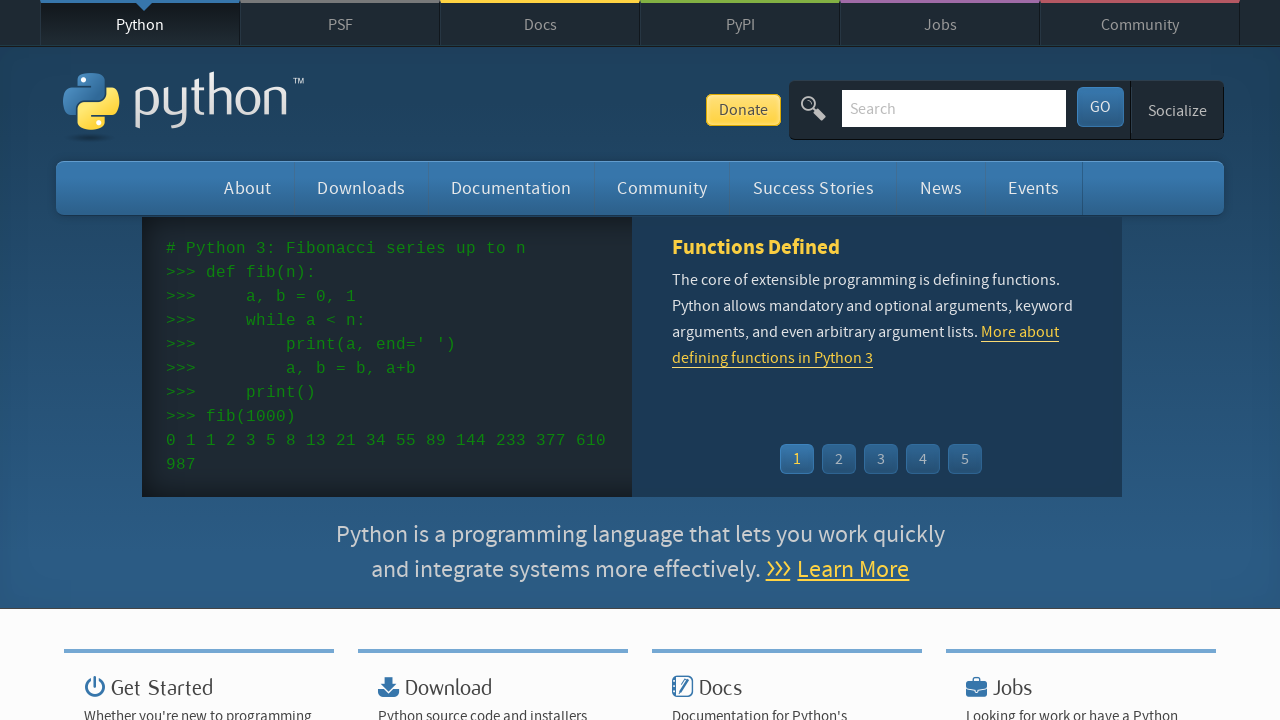

Located event widget element
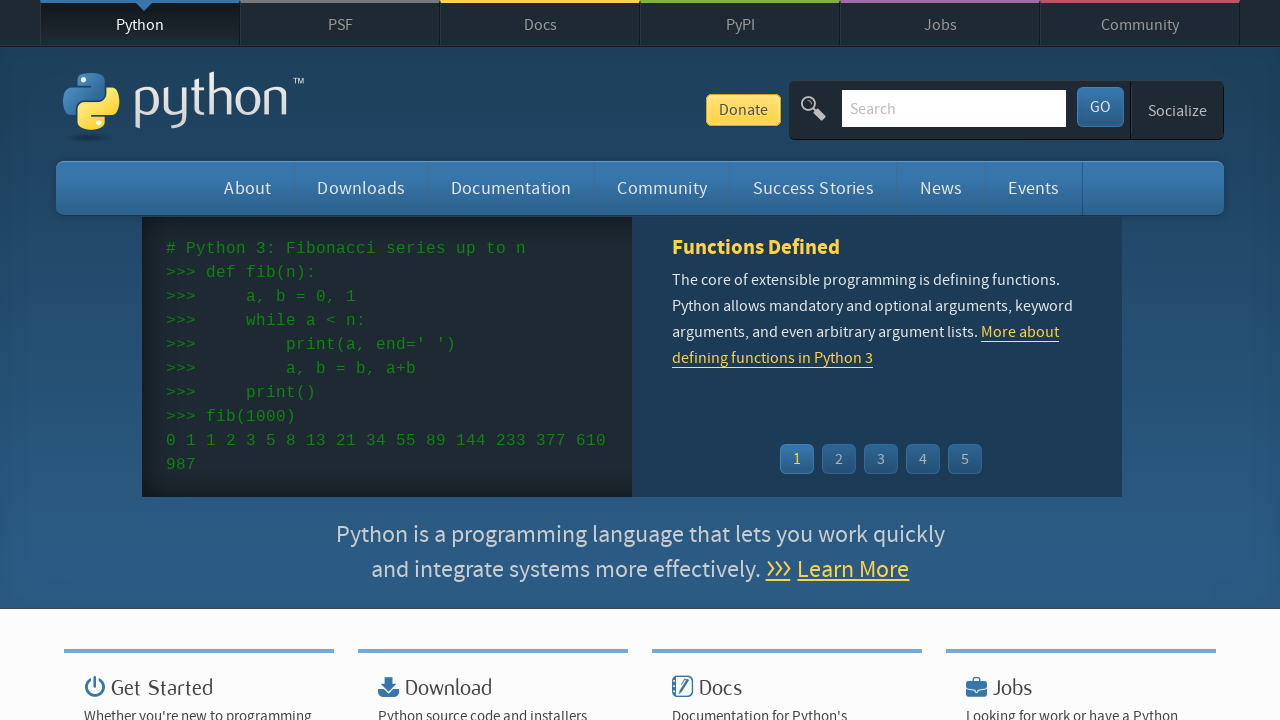

Retrieved all event links from widget
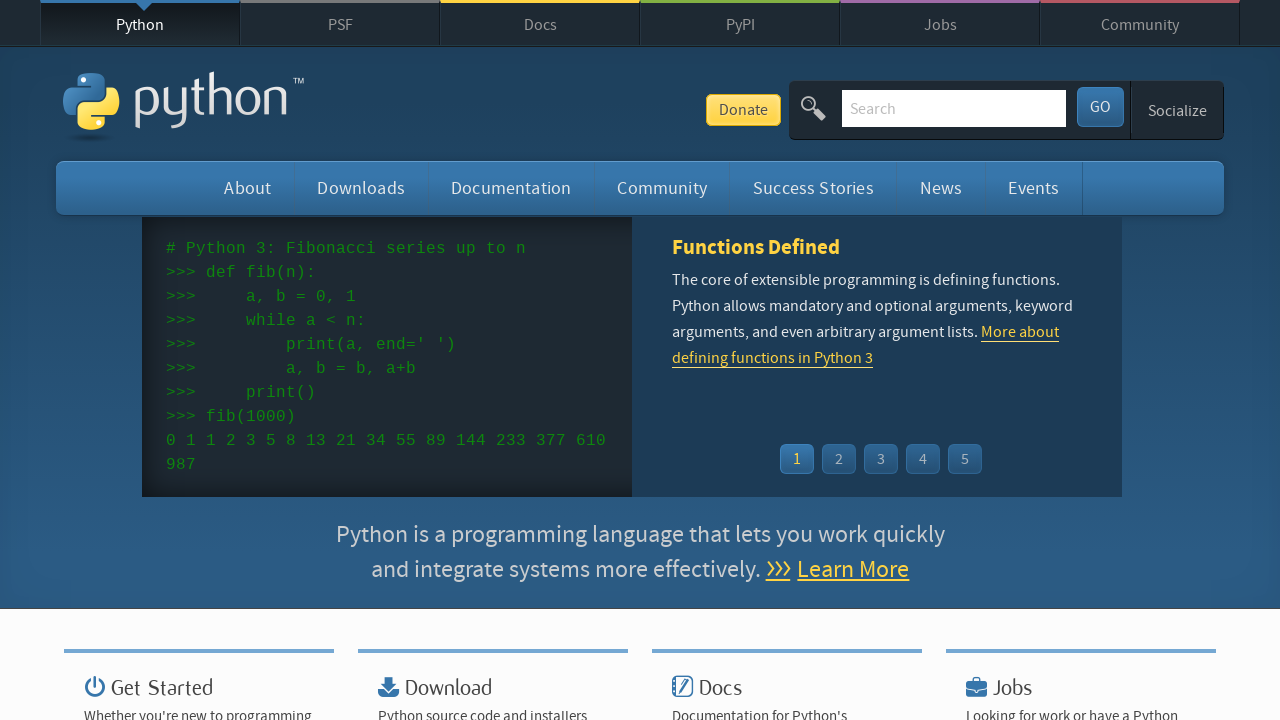

Retrieved all event dates from widget
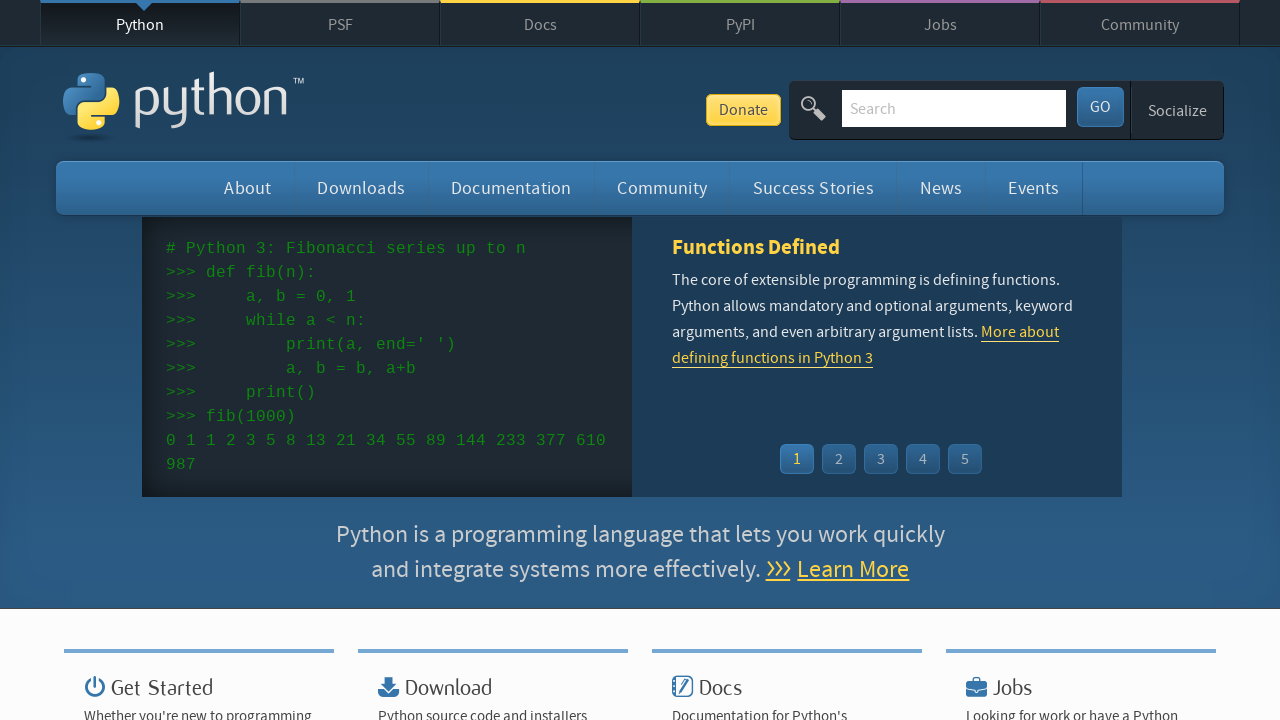

Verified that multiple event links are present
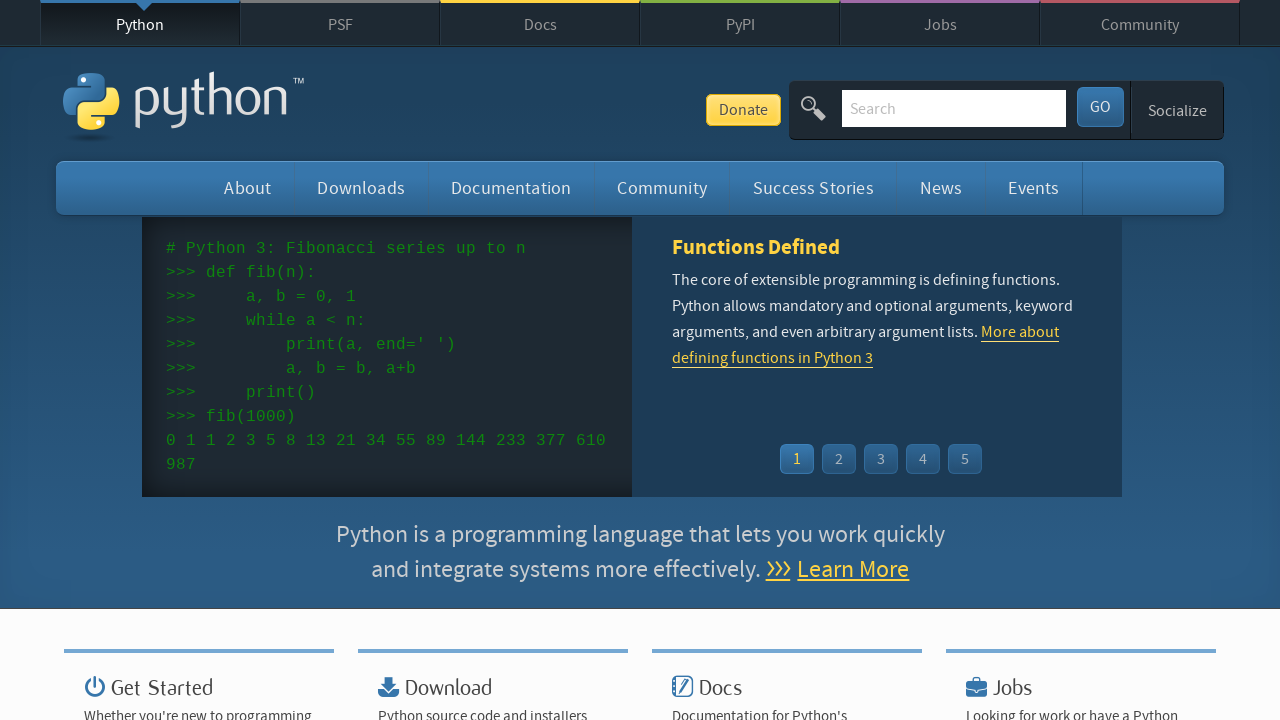

Verified that event dates are present
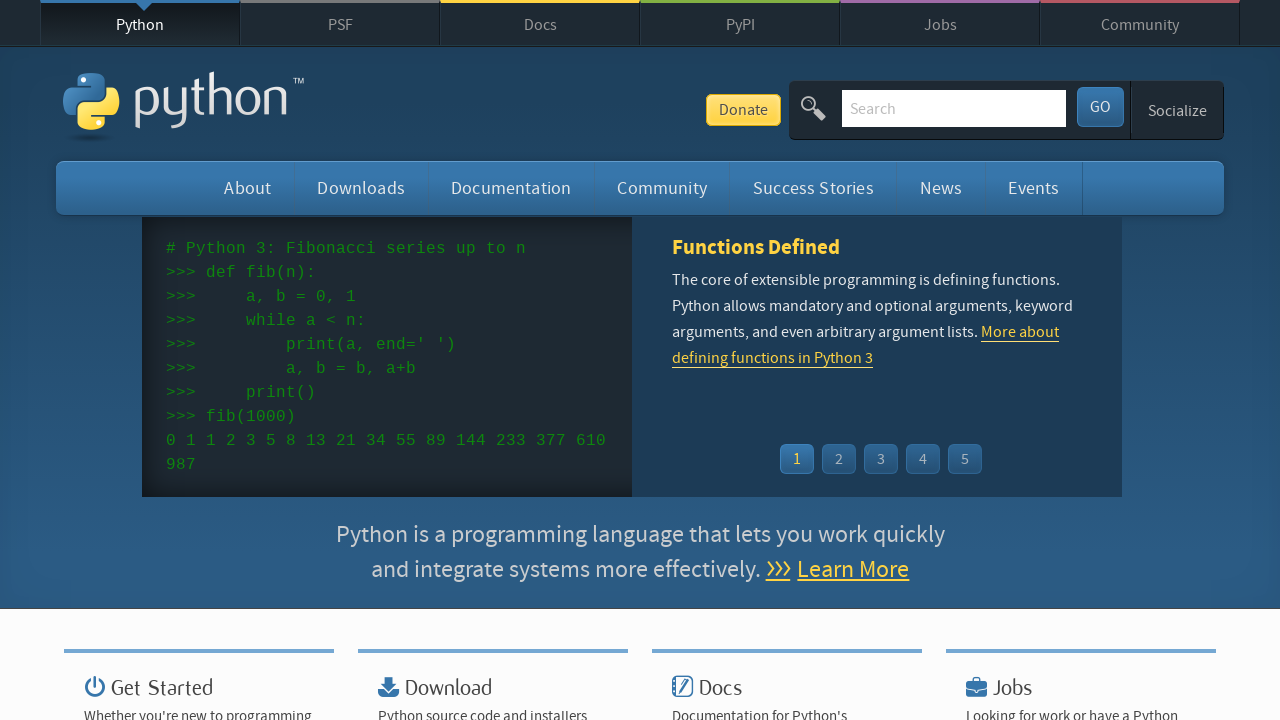

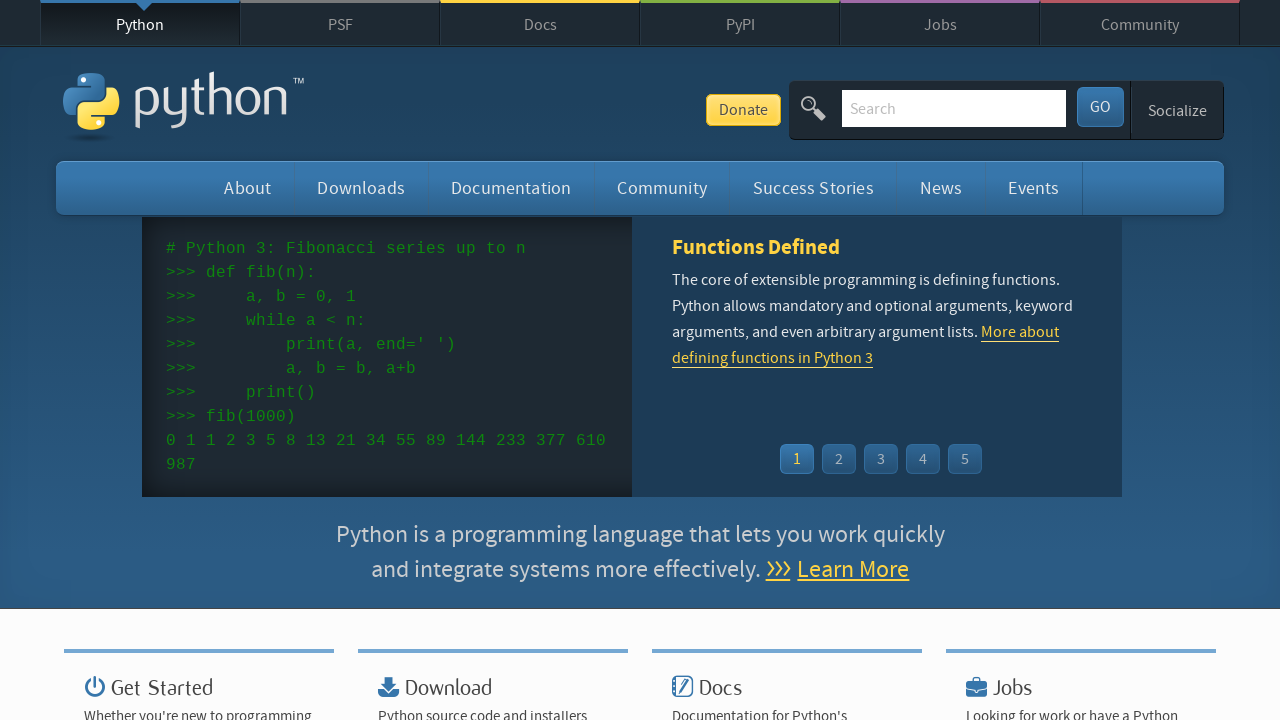